Tests a registration form by filling in first name, last name, and email fields, then submitting and verifying the success message

Starting URL: http://suninjuly.github.io/registration1.html

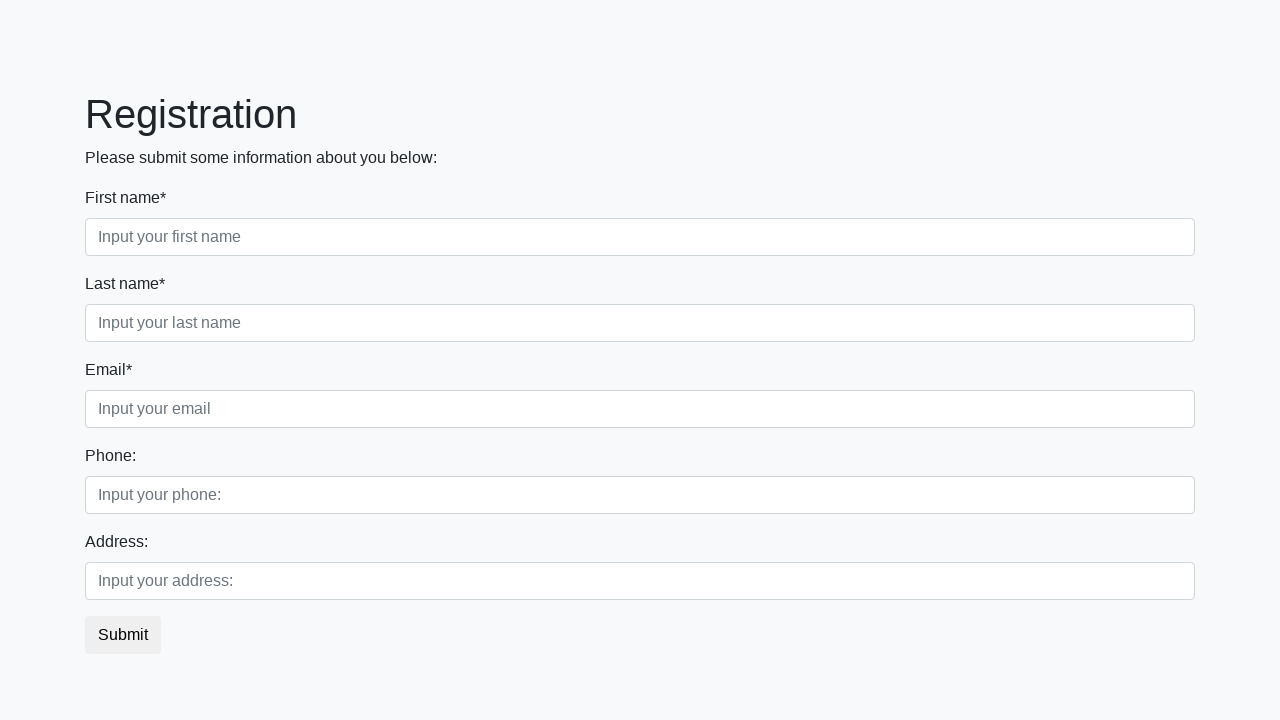

Filled first name field with 'Marcus' on body > div > form > div.first_block > div.form-group.first_class > input
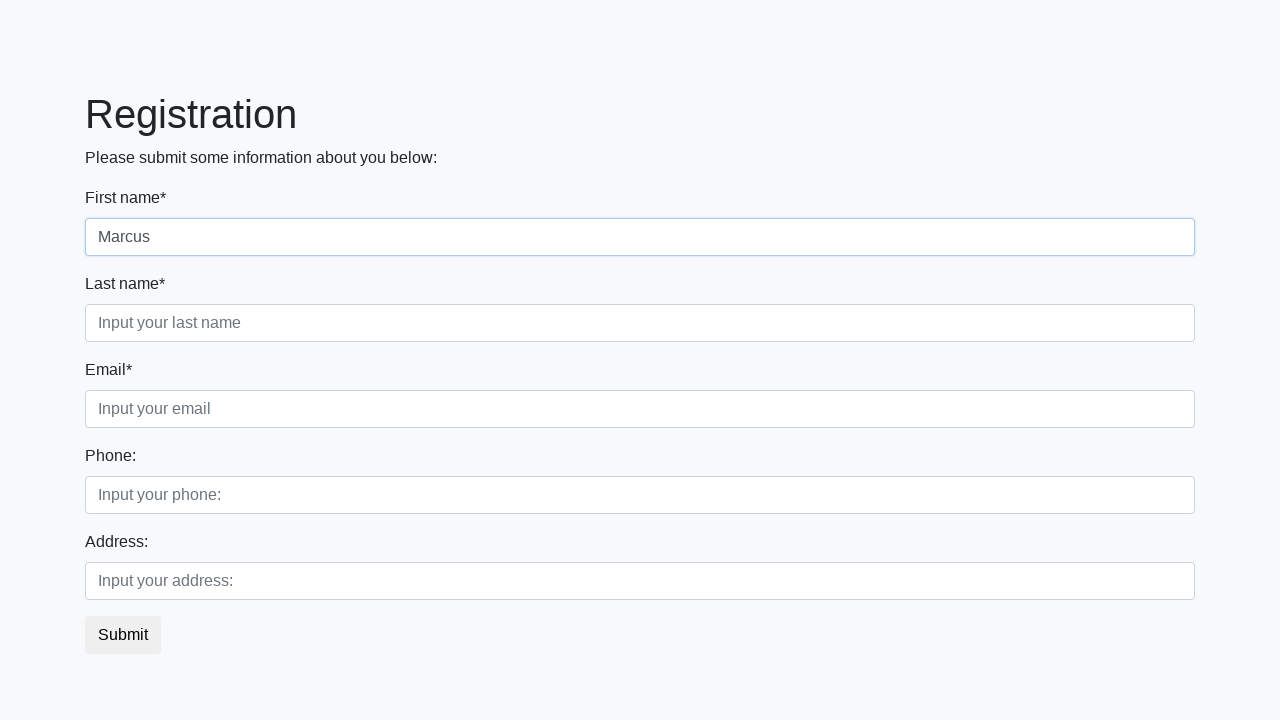

Filled last name field with 'Thompson' on body > div > form > div.first_block > div.form-group.second_class > input
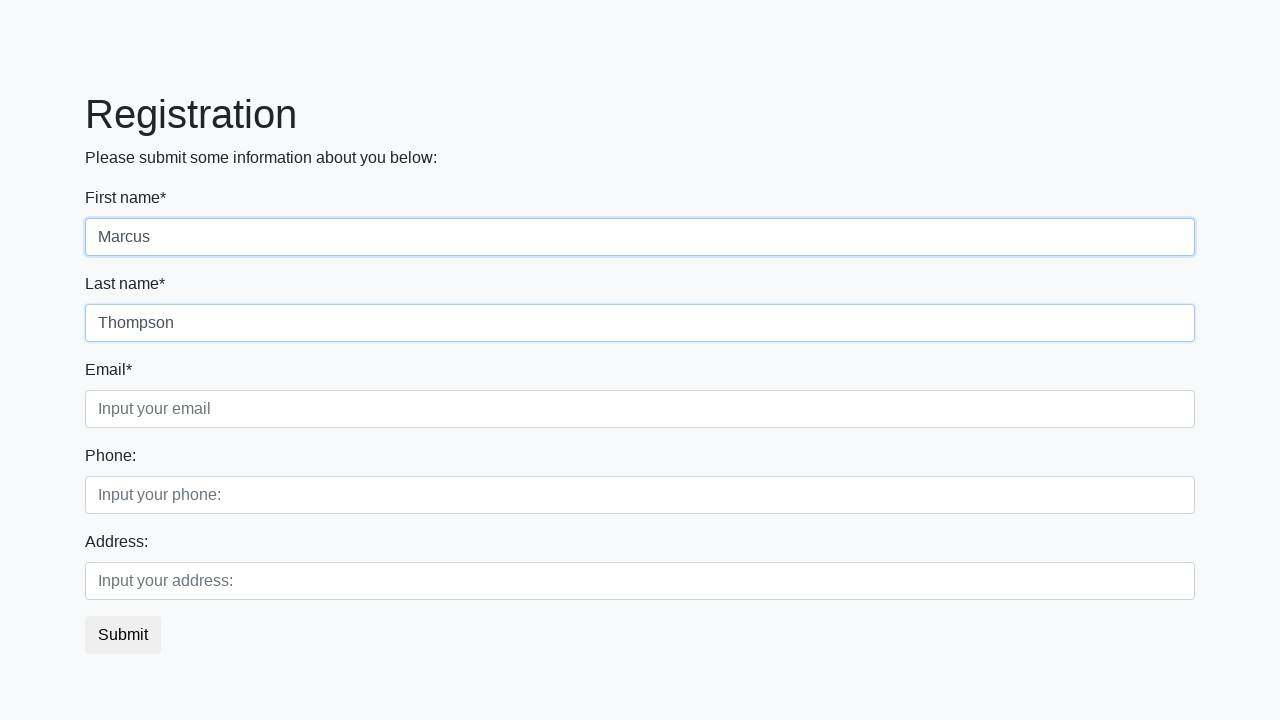

Filled email field with 'marcus.thompson@example.com' on body > div > form > div.first_block > div.form-group.third_class > input
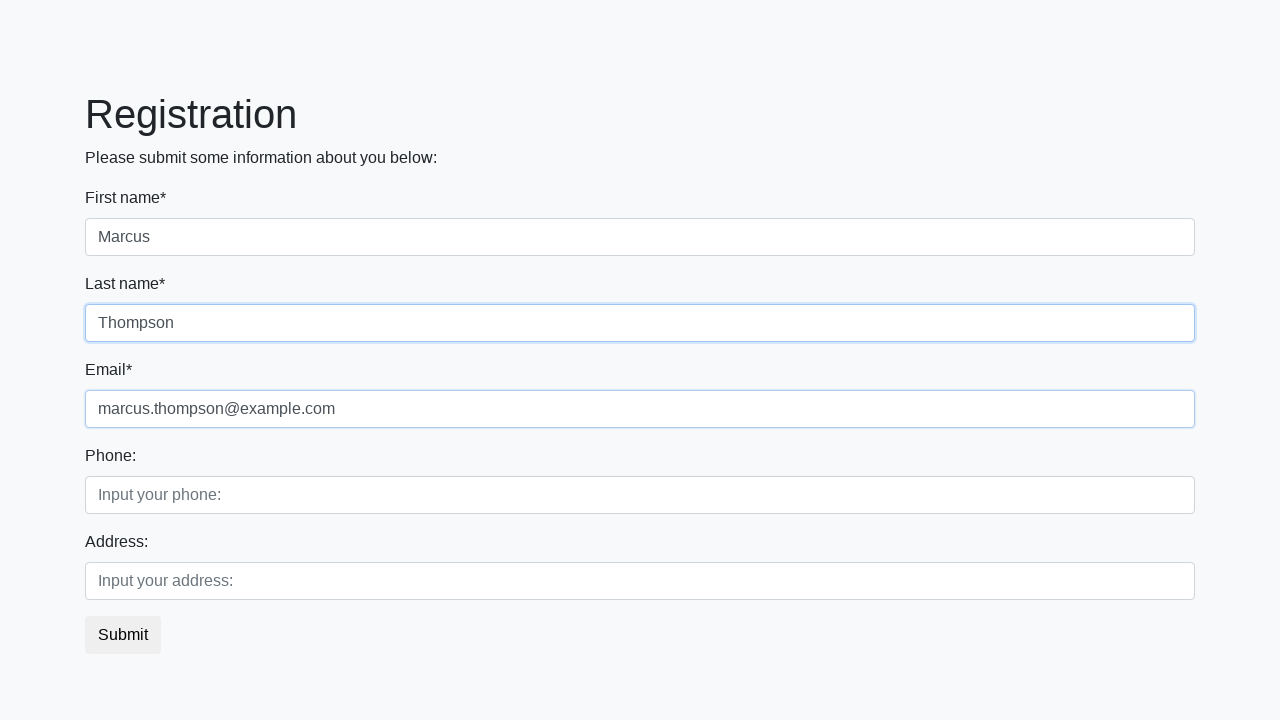

Clicked submit button at (123, 635) on button
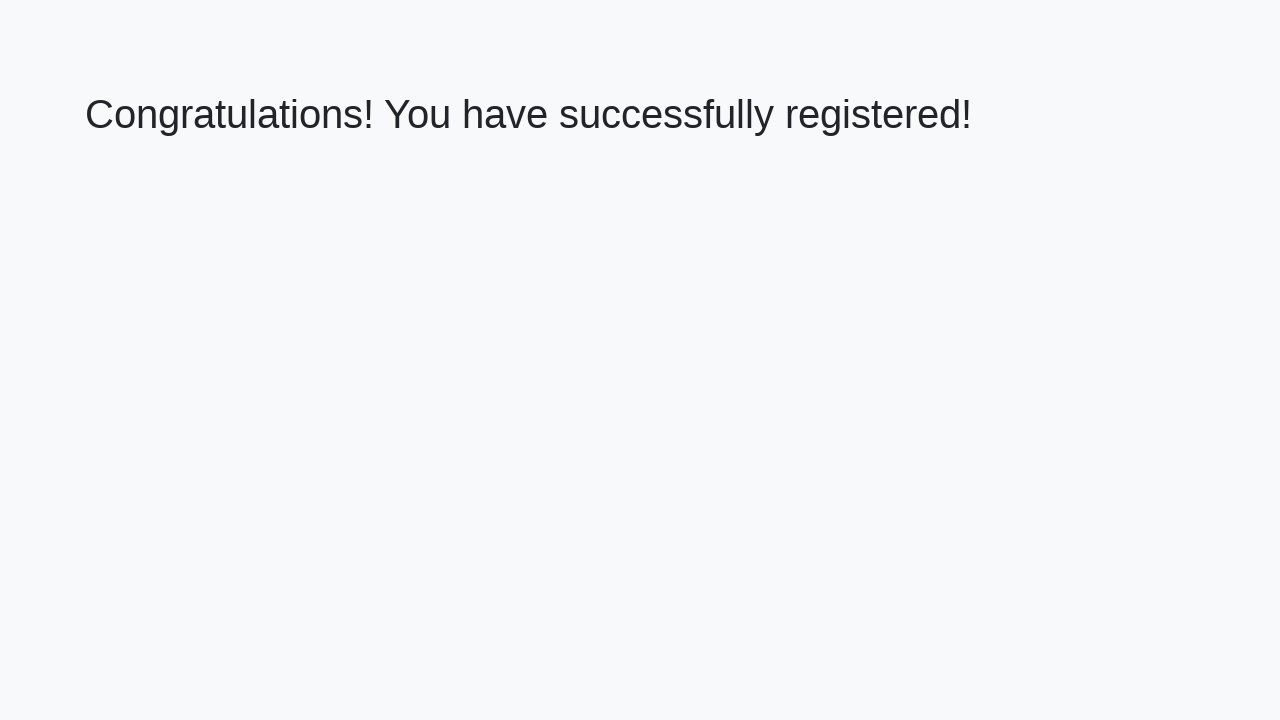

Success message heading loaded
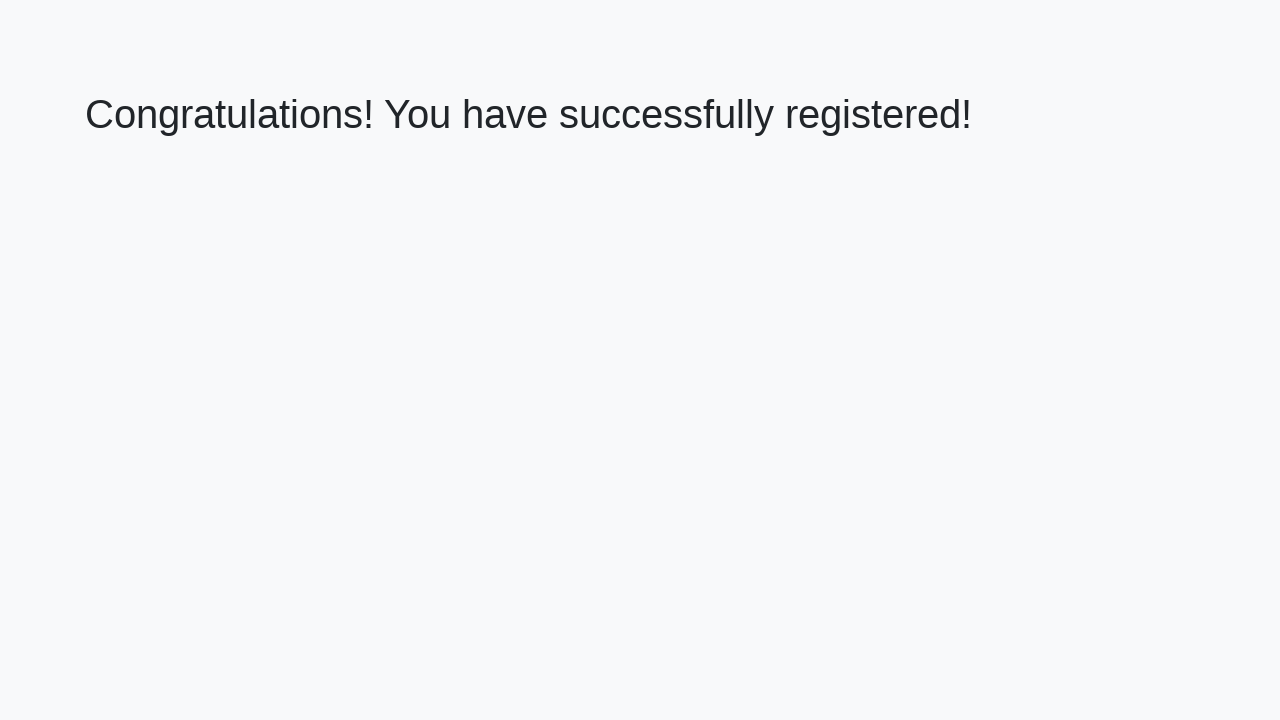

Retrieved success message text: 'Congratulations! You have successfully registered!'
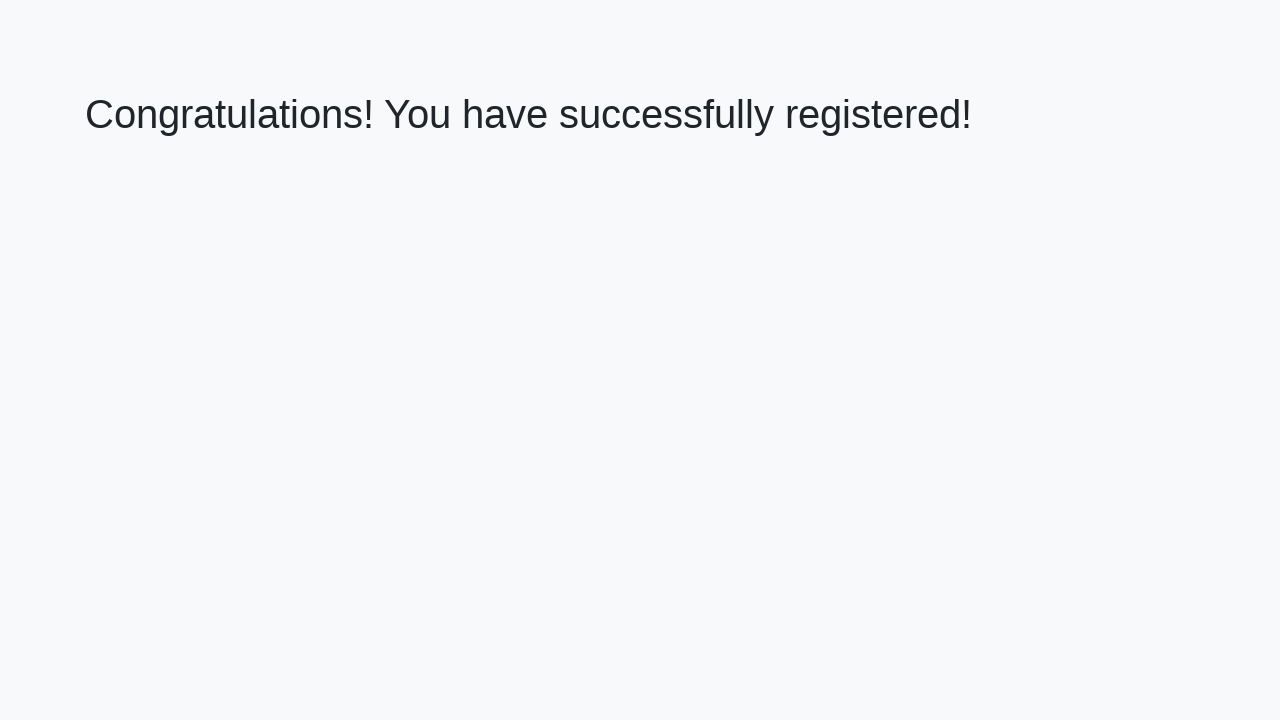

Verified success message matches expected text
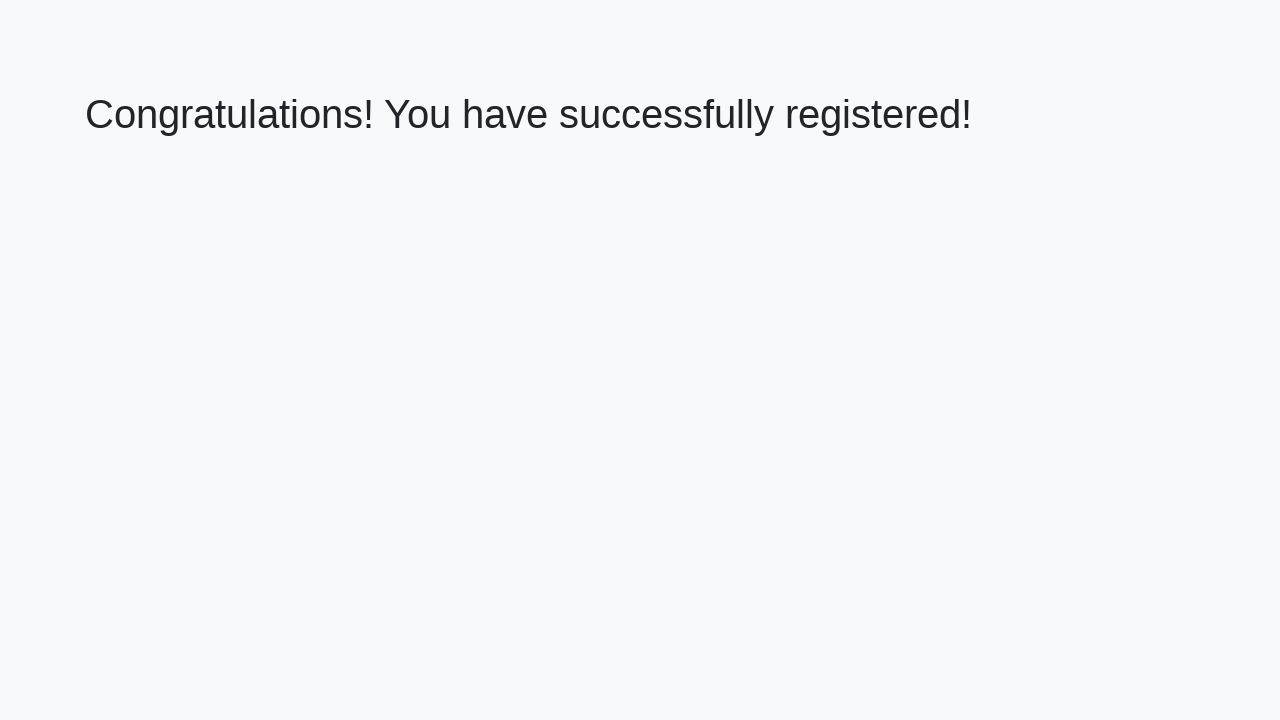

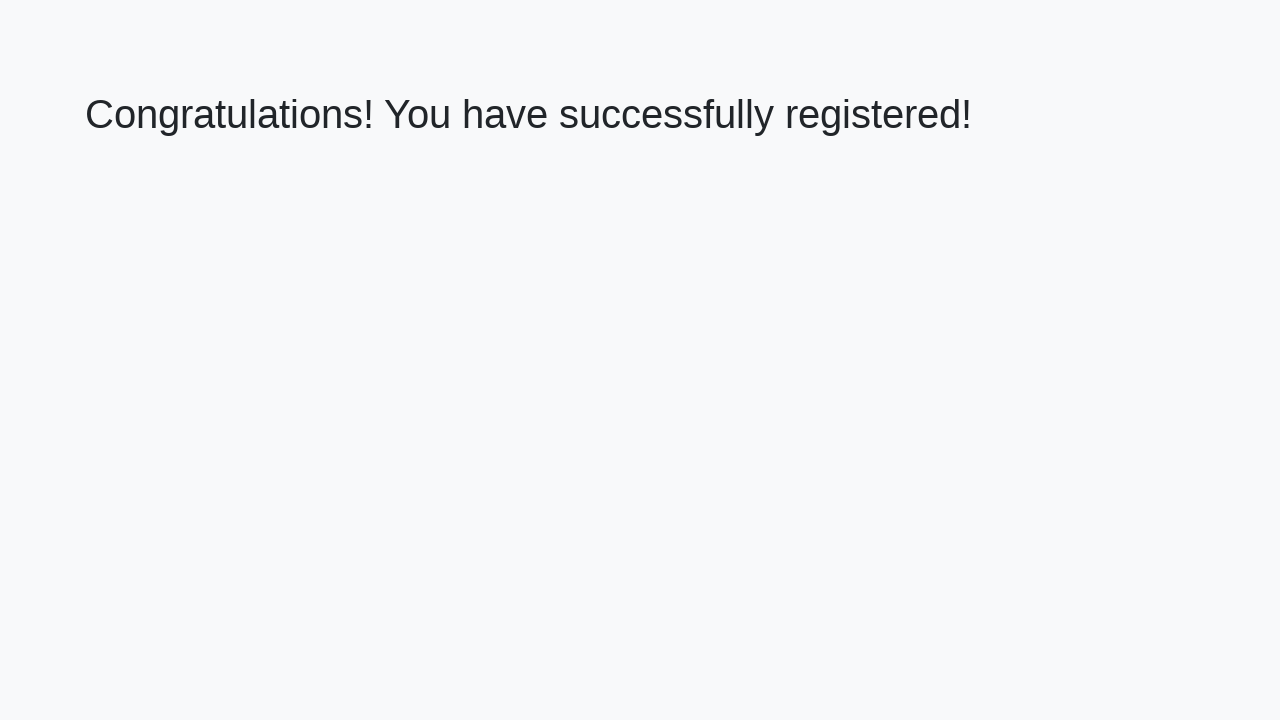